Navigates to the Java website (Turkish version) and maximizes the browser window to verify the page loads correctly.

Starting URL: https://www.java.com/tr/

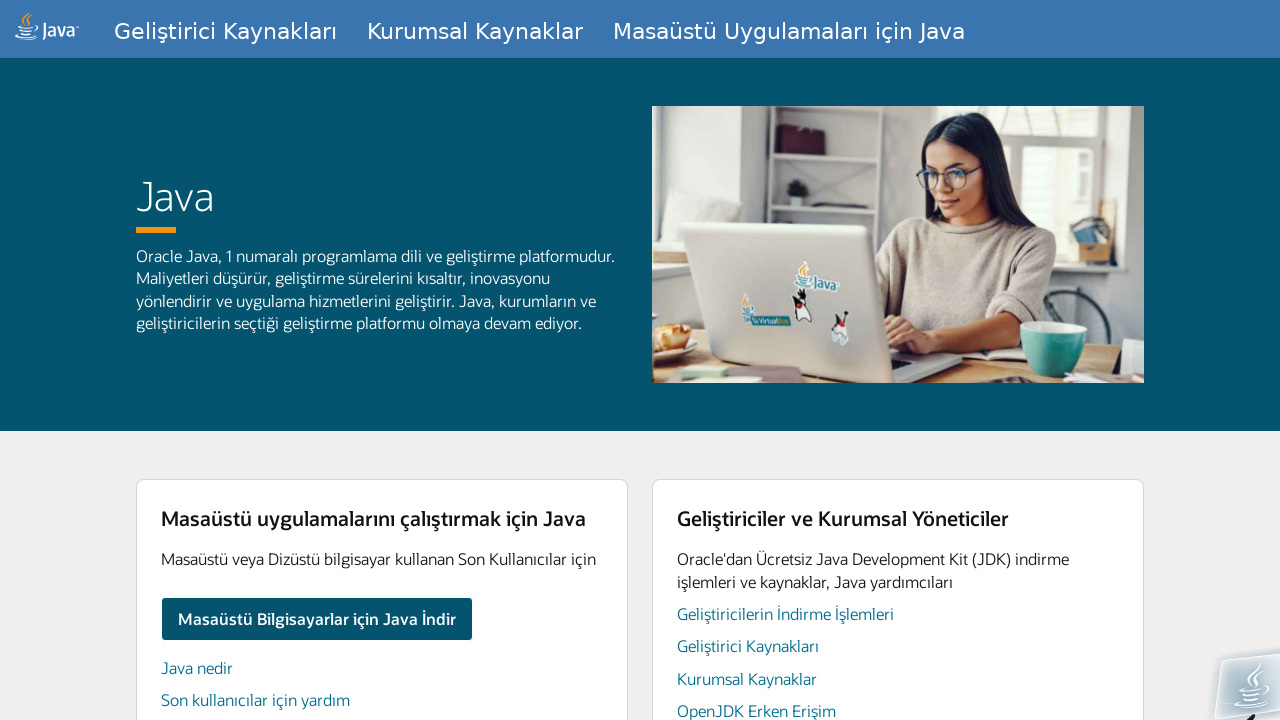

Navigated to Java website Turkish version
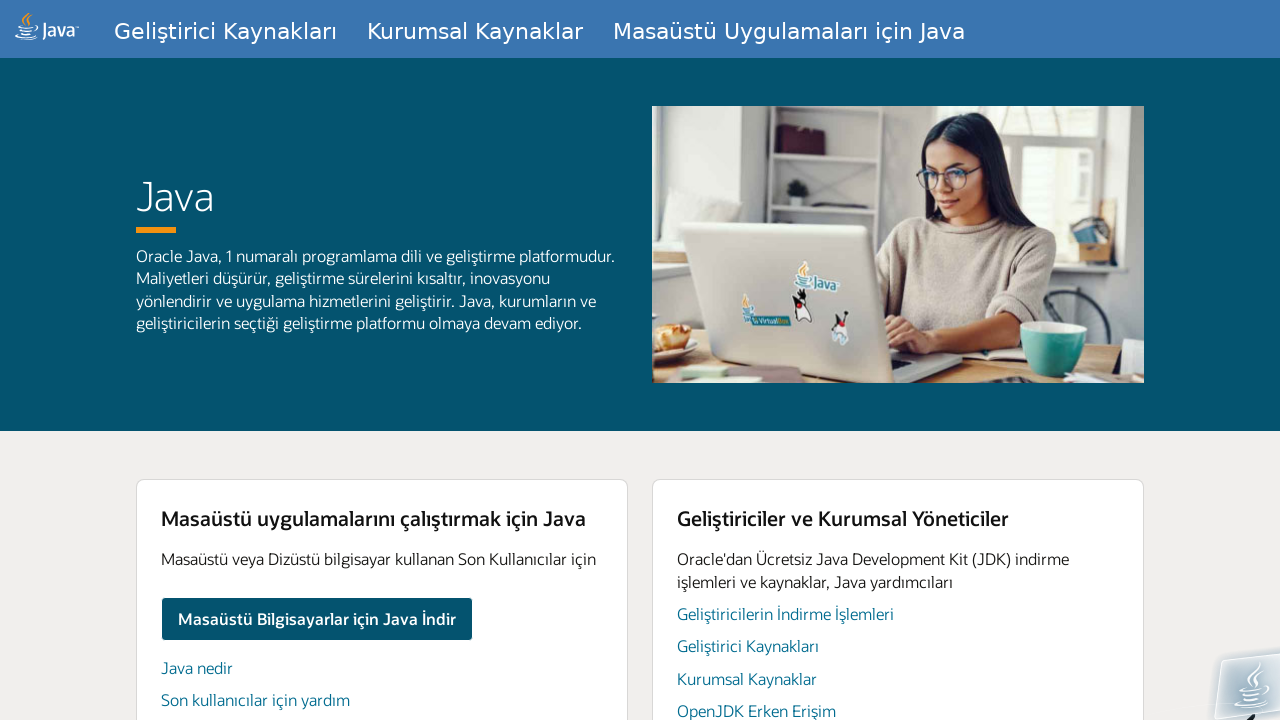

Maximized browser window to 1920x1080
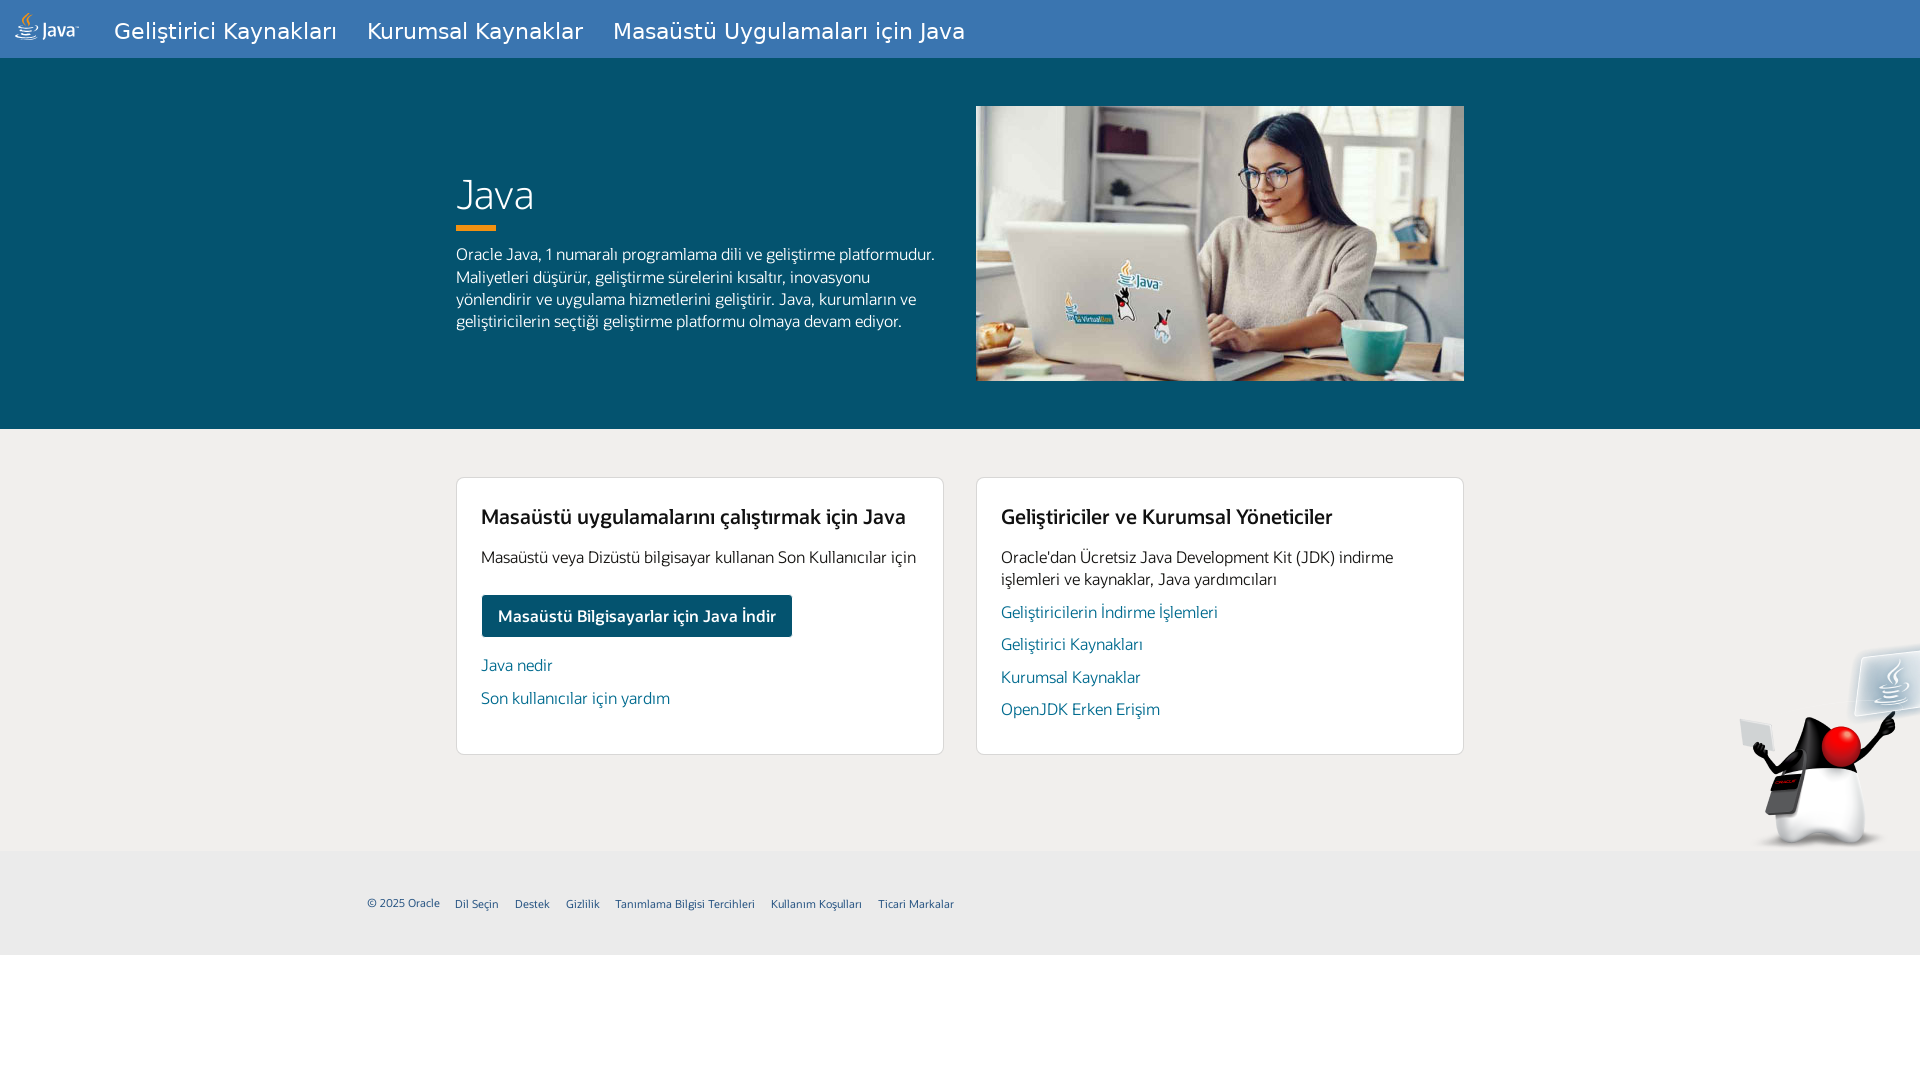

Page fully loaded and ready
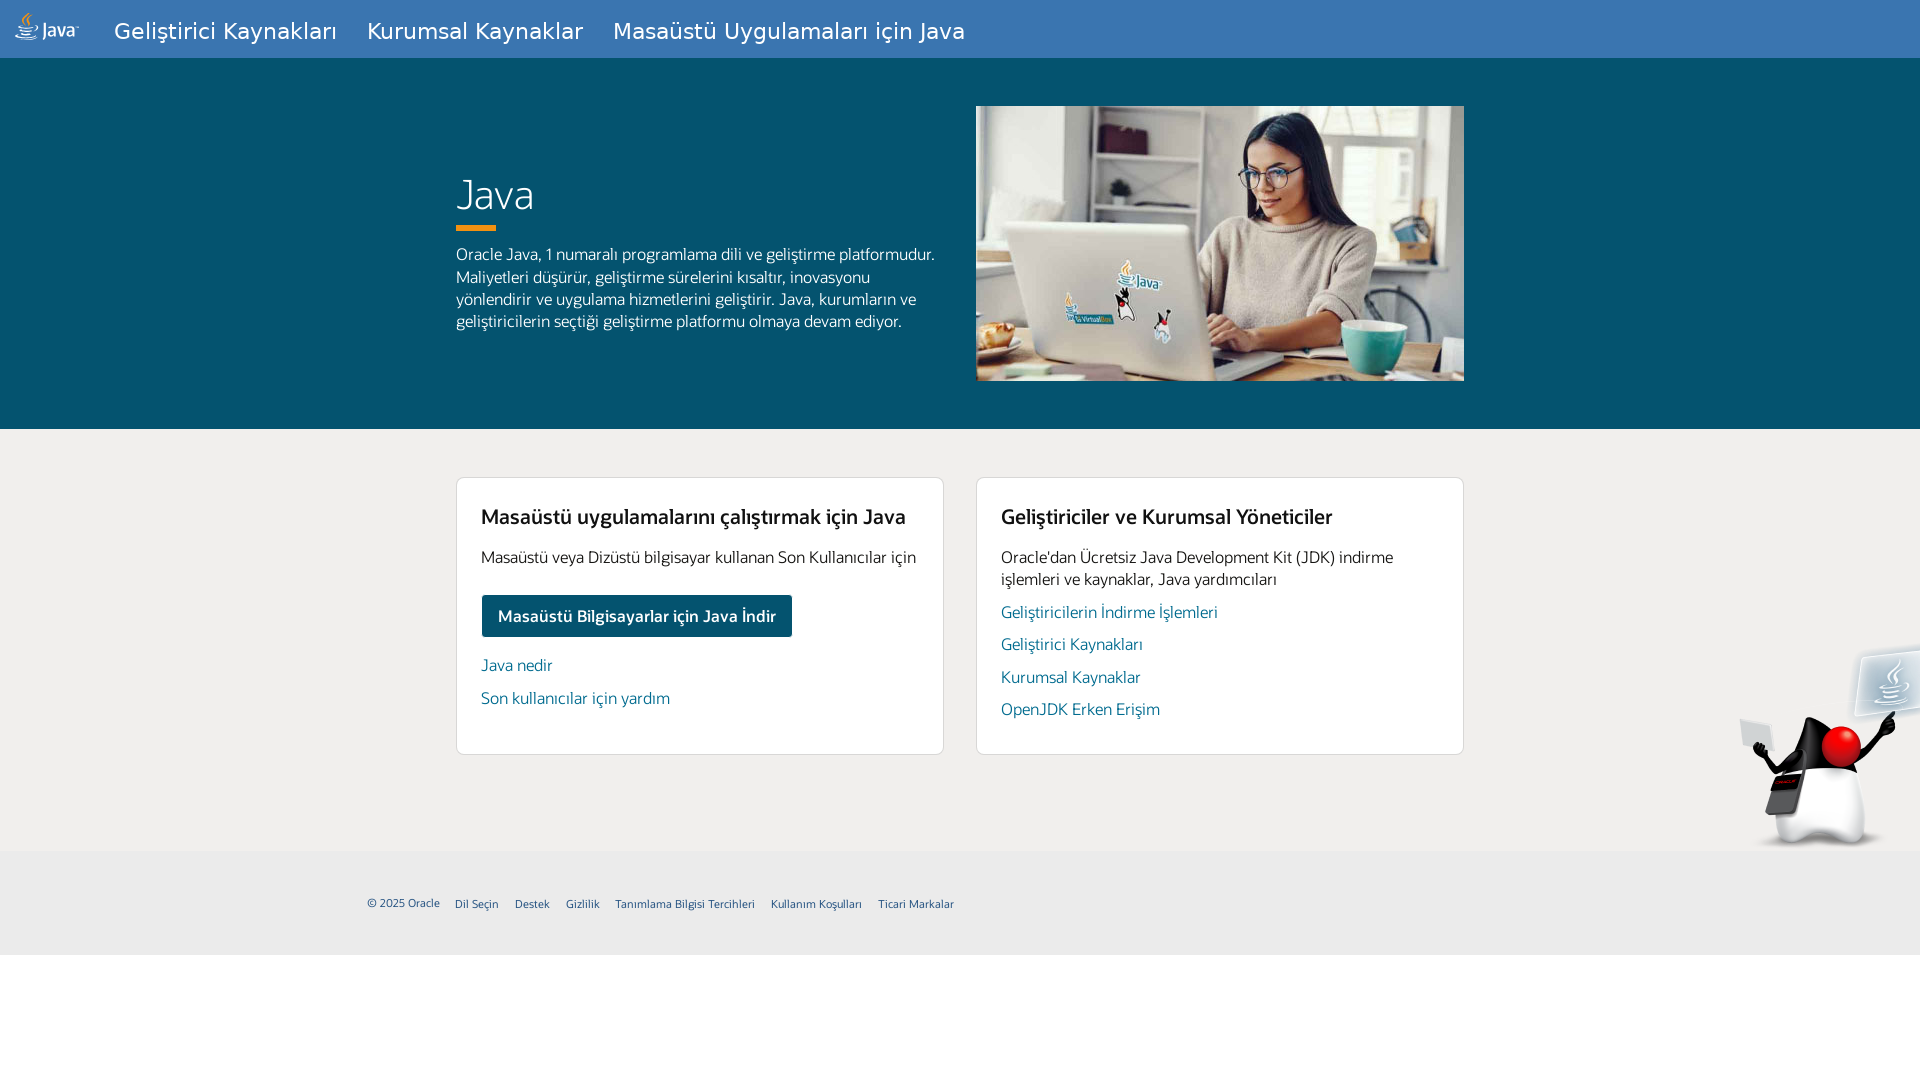

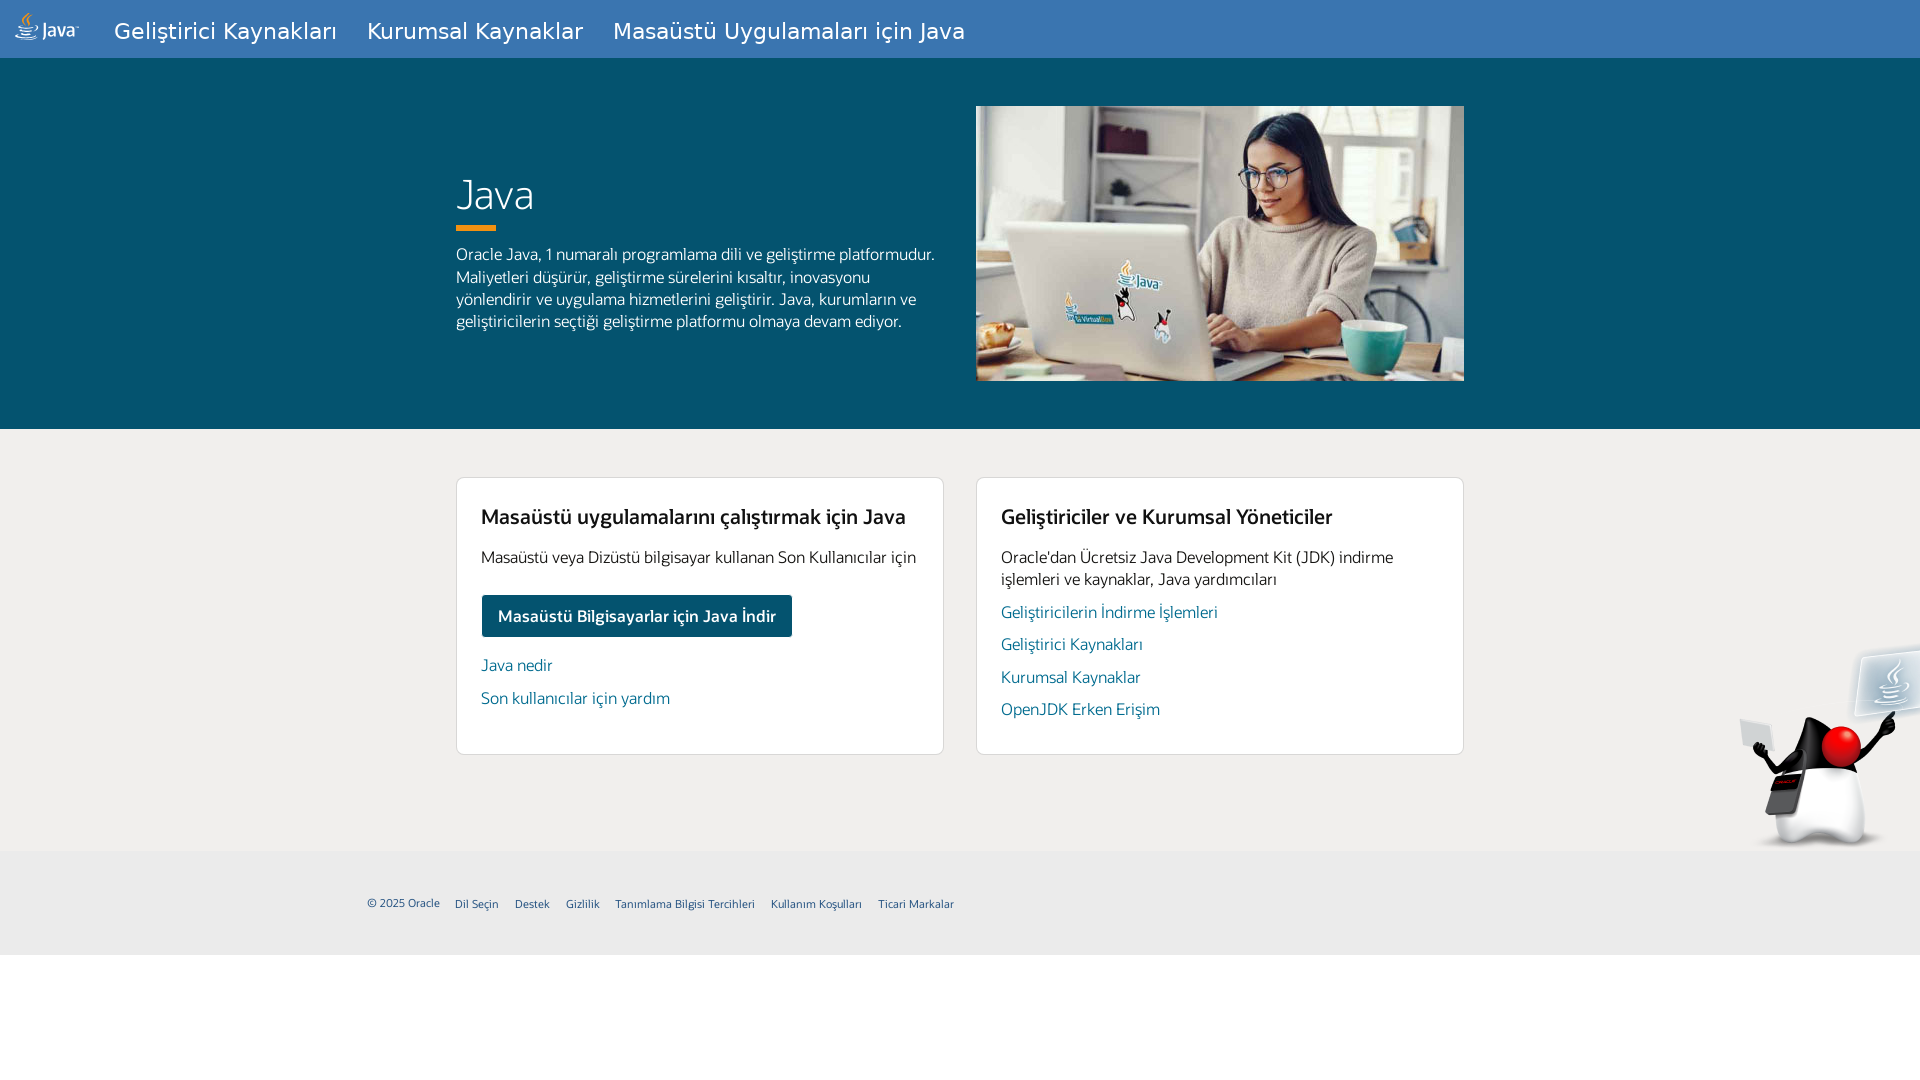